Tests the GADM country download page by selecting a country from the dropdown menu and verifying that download links become available.

Starting URL: https://gadm.org/download_country_v3.html

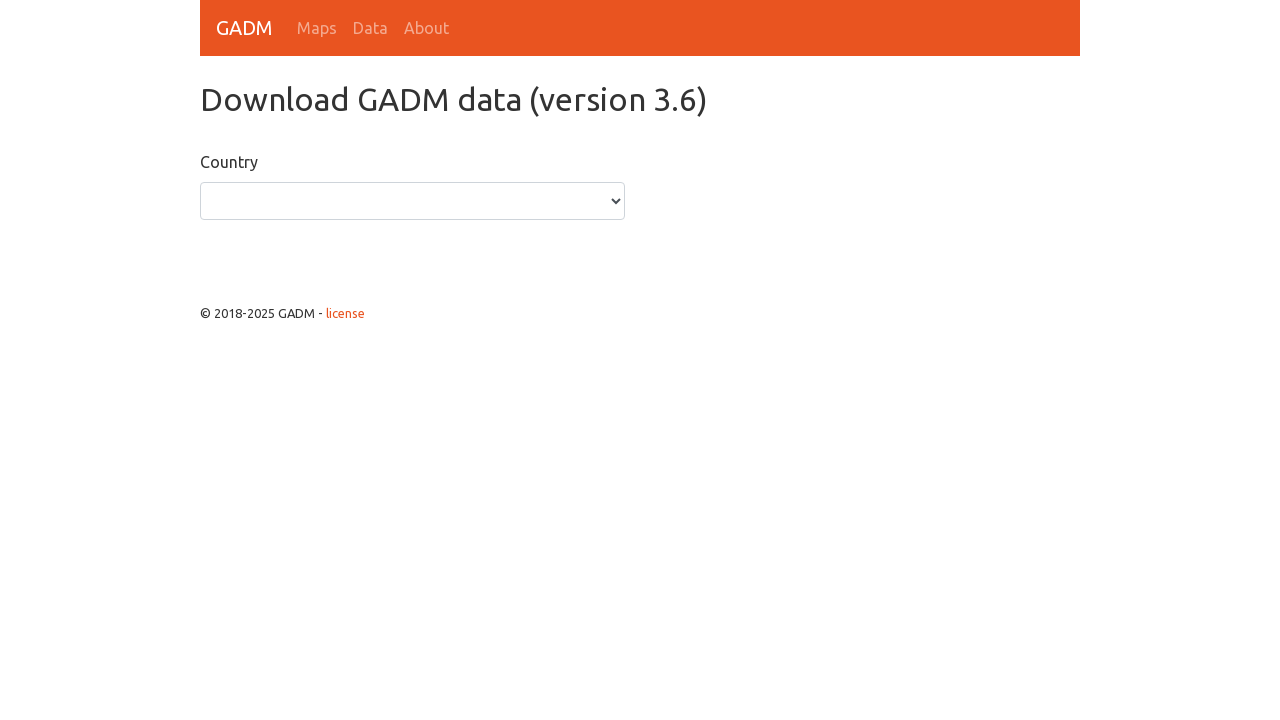

Country select dropdown loaded
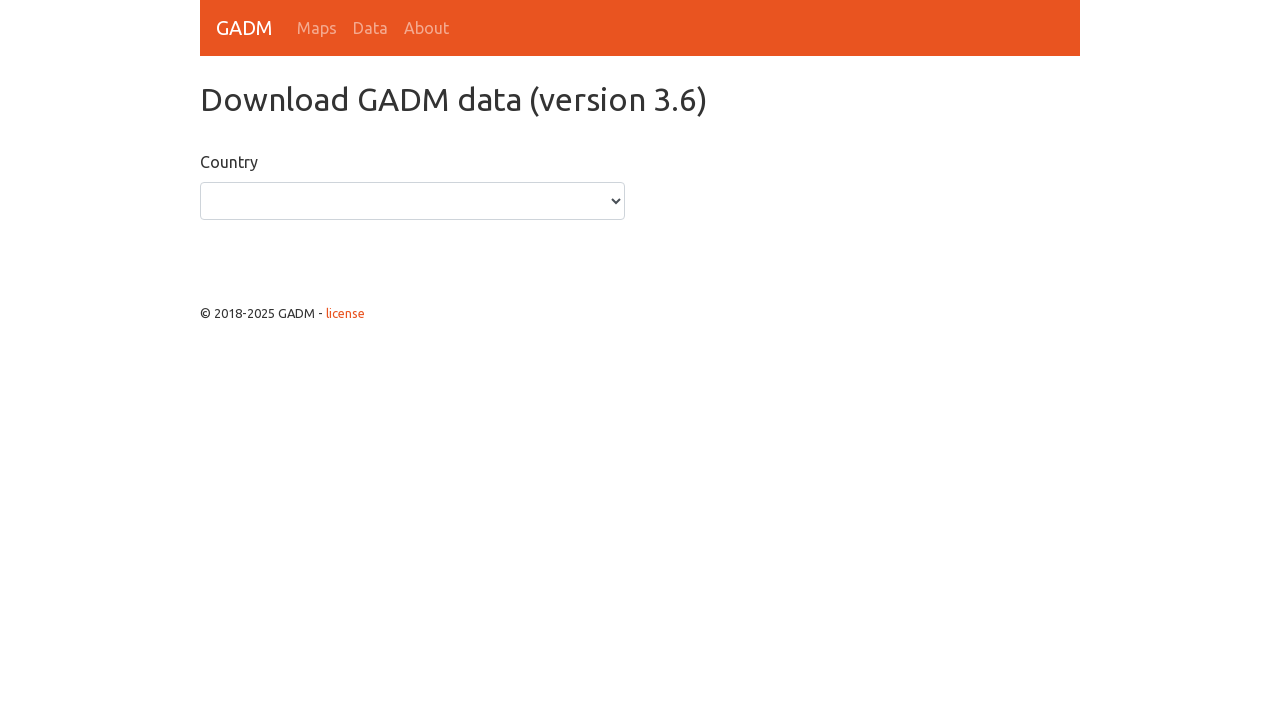

Selected Brazil from the country dropdown on #countrySelect
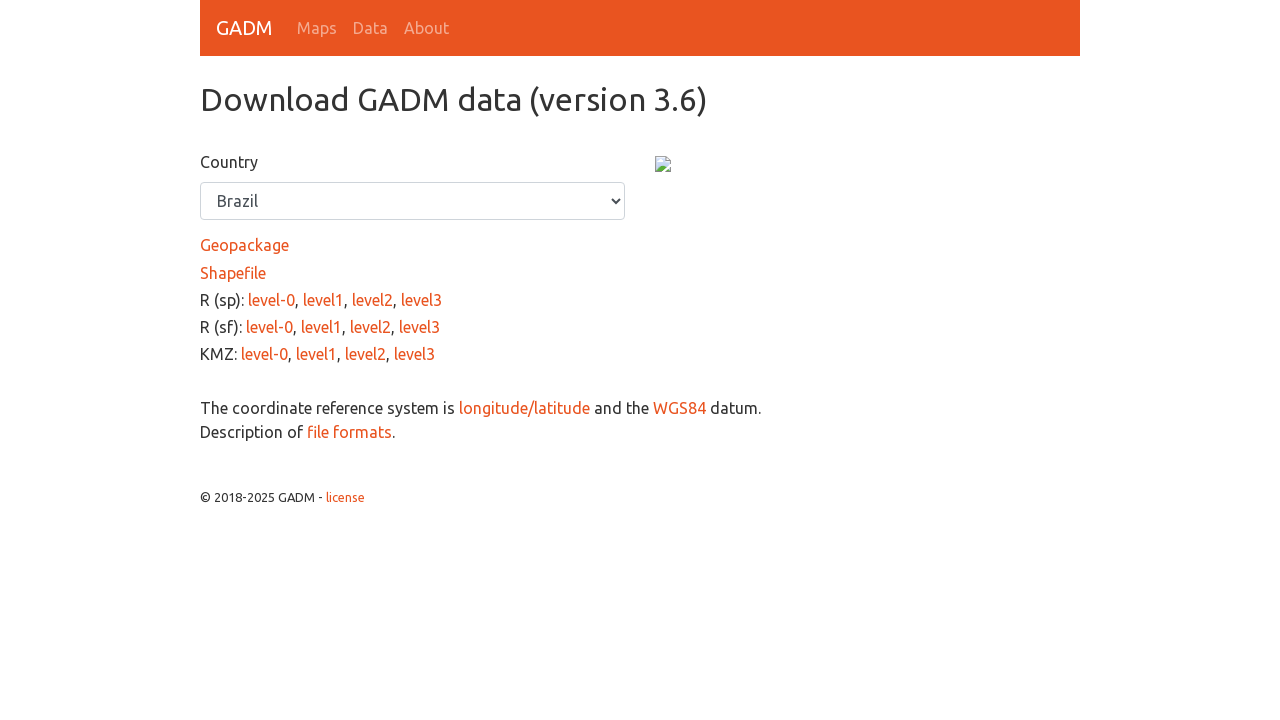

Waited for page to update after country selection
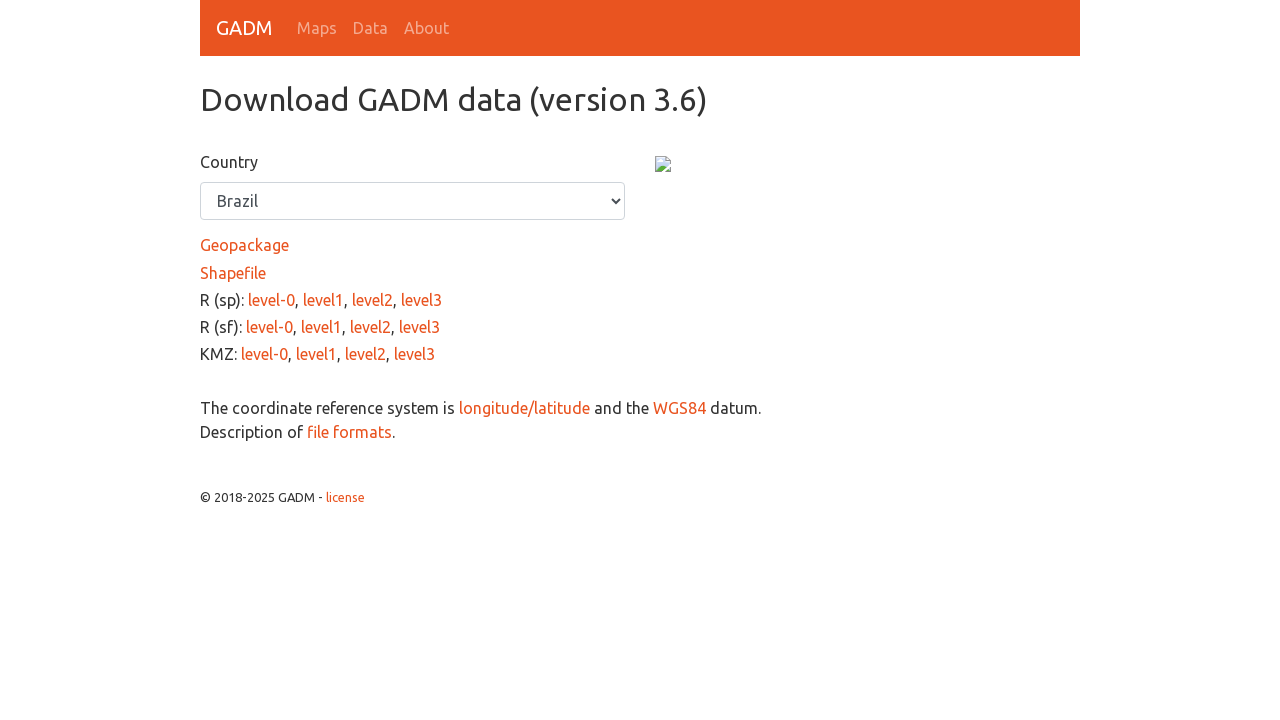

Download links for GADM files became available
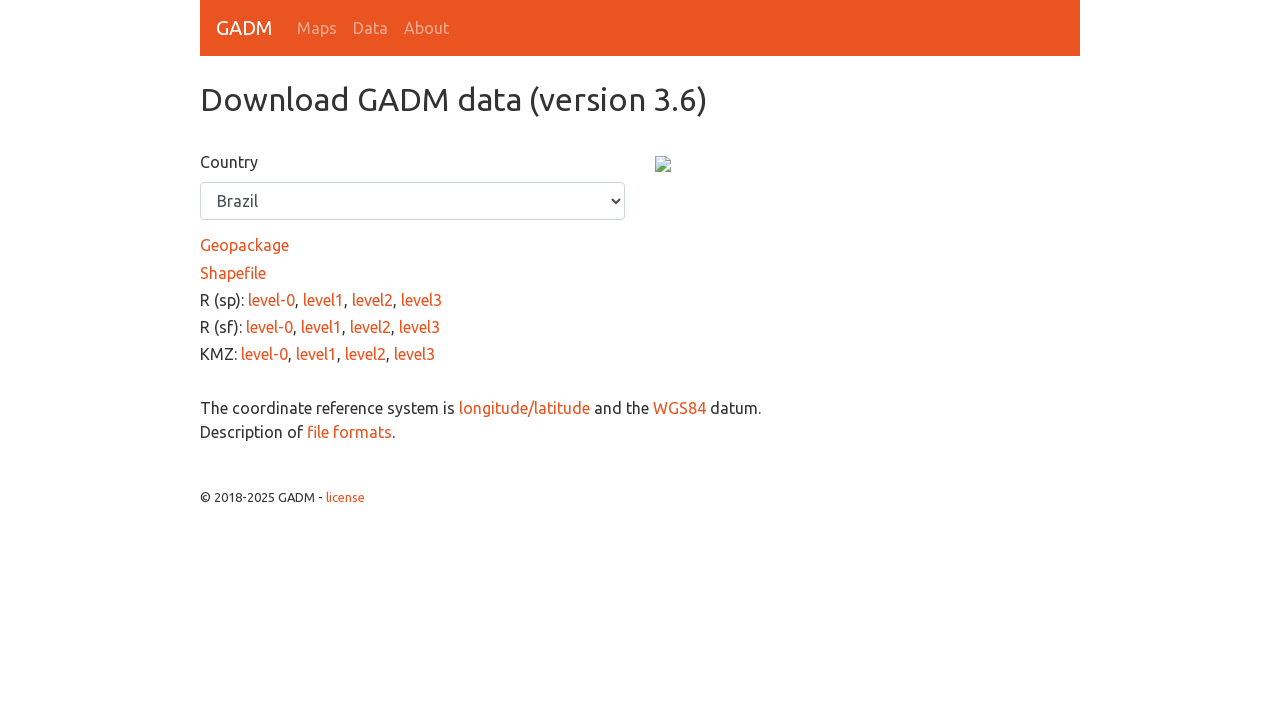

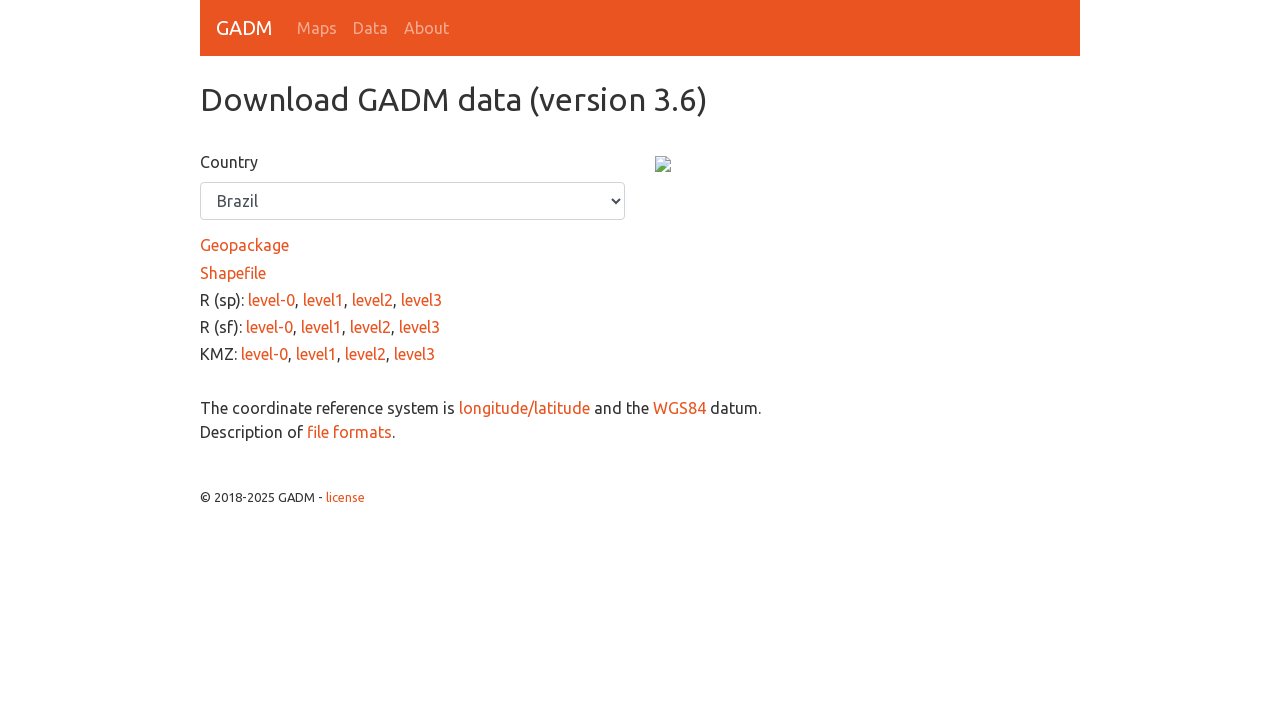